Tests window handling functionality by clicking a link to open a new window, verifying the new window title, and switching back to the original window

Starting URL: https://the-internet.herokuapp.com/windows

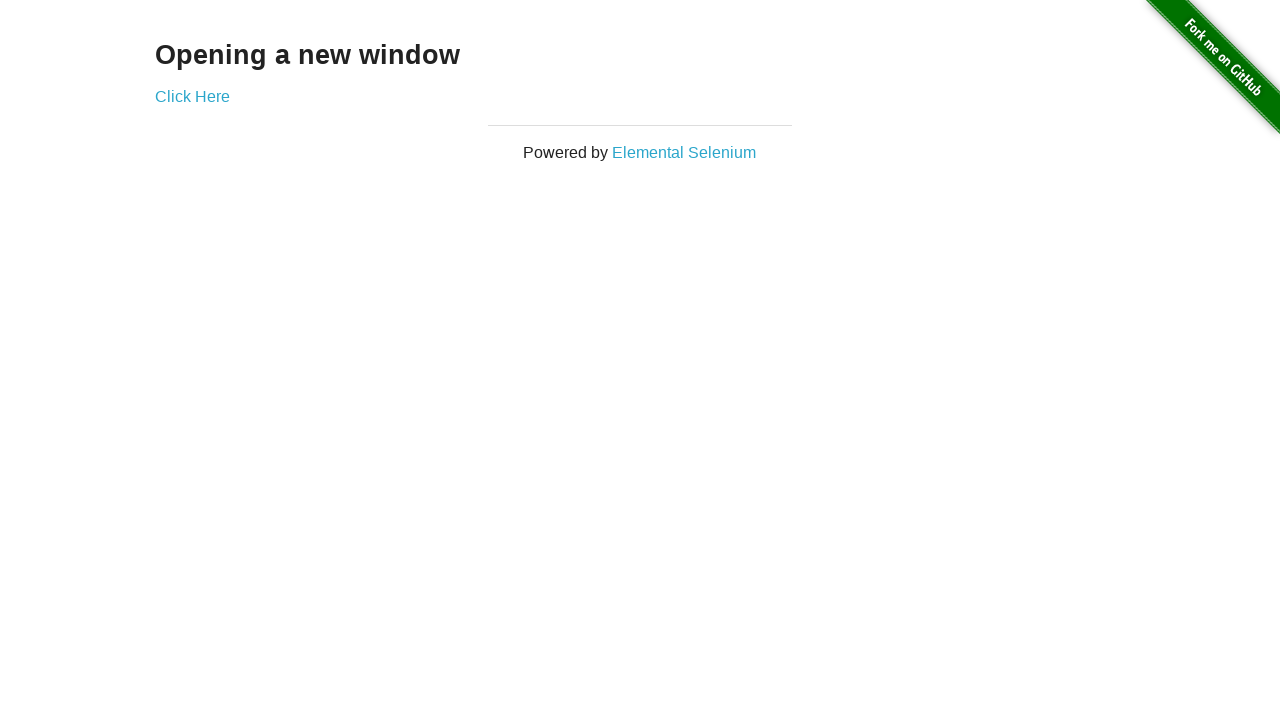

Verified 'Opening a new window' text is present on the page
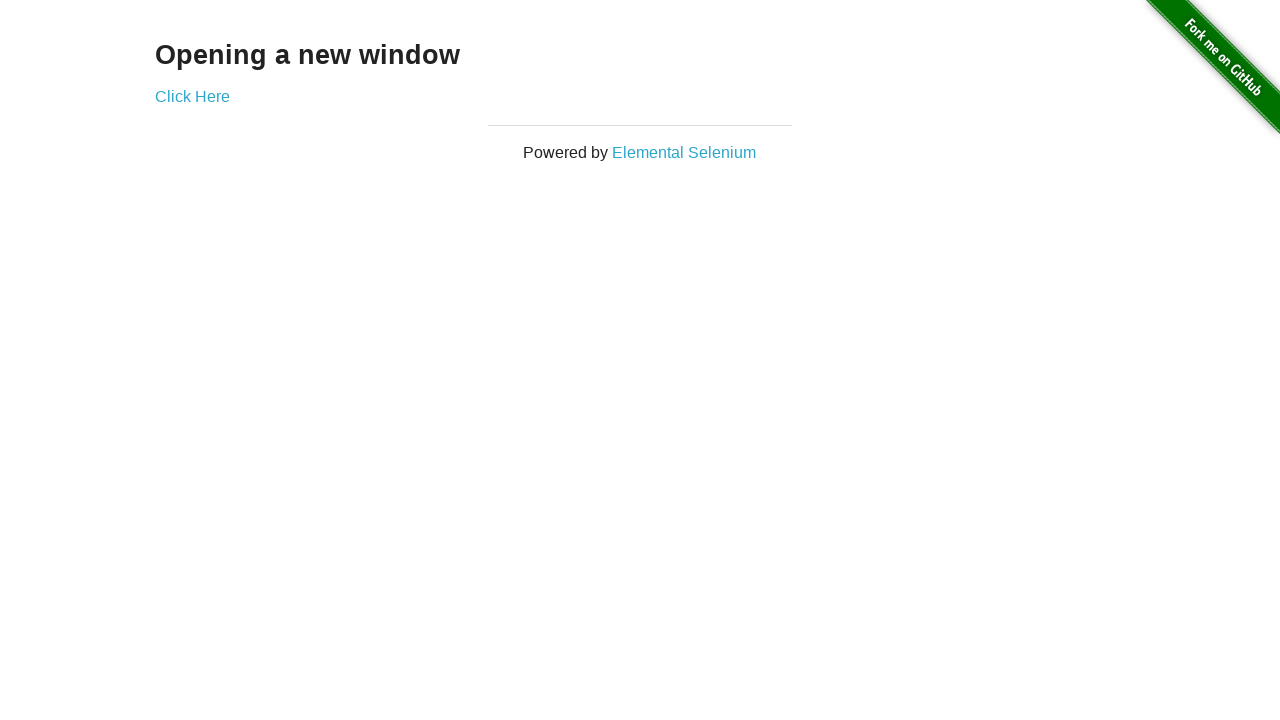

Verified page title is 'The Internet'
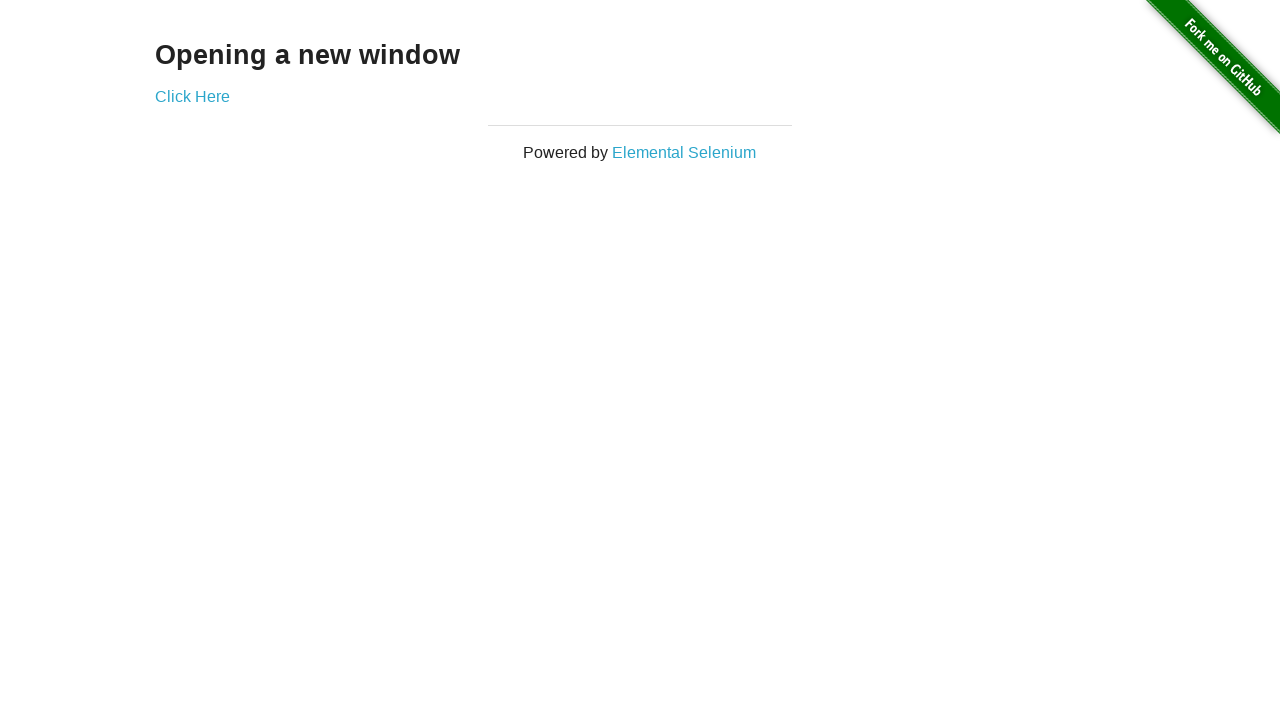

Clicked link to open new window at (192, 96) on xpath=//a[@target='_blank']
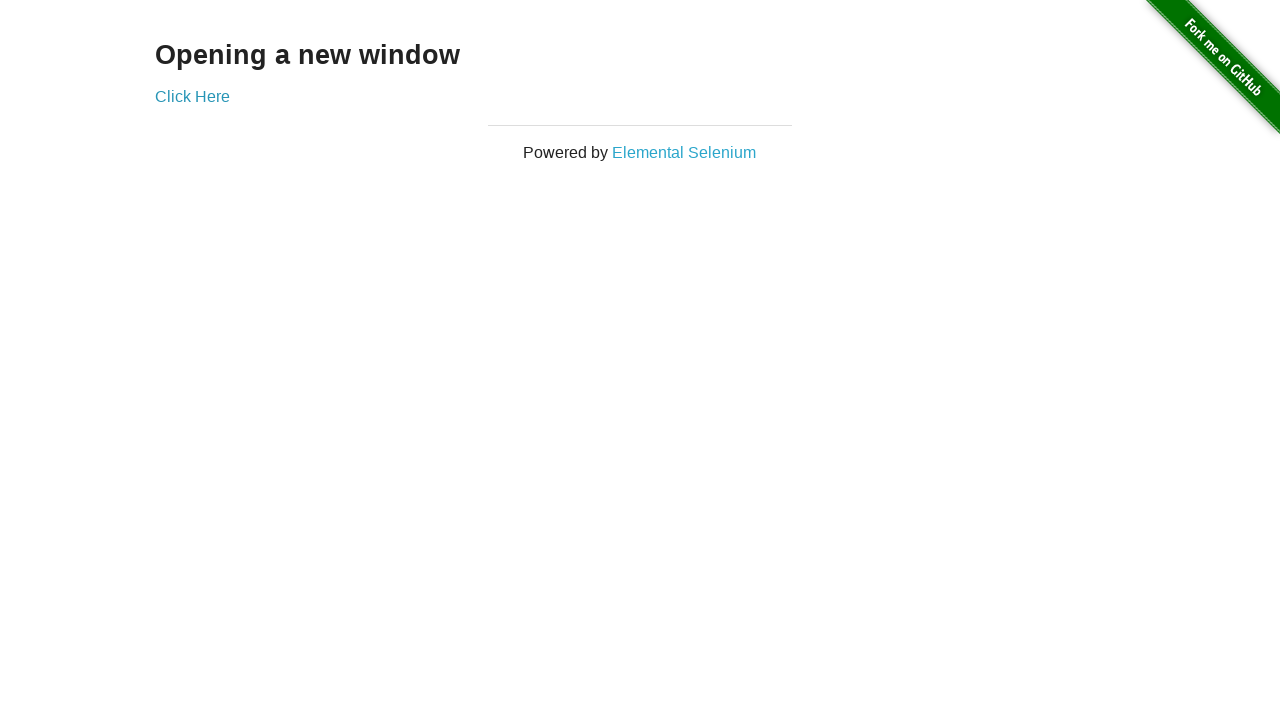

New window opened and captured
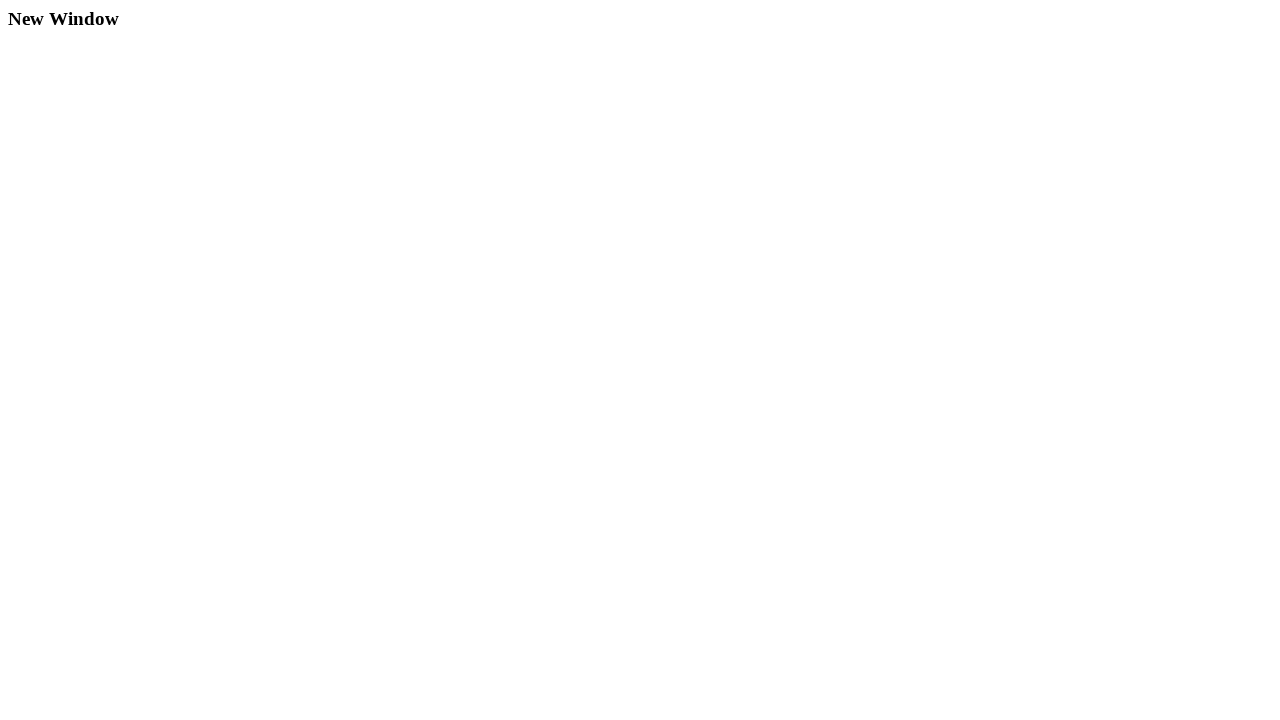

Verified new window title is 'New Window'
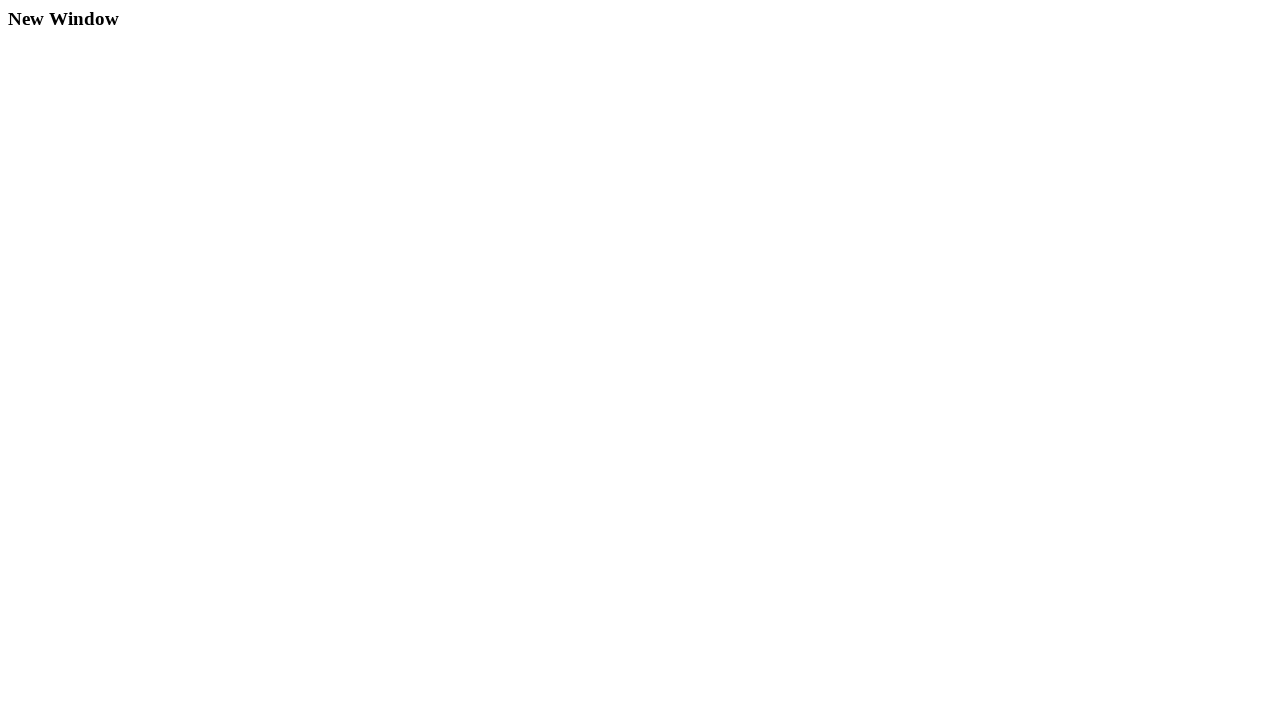

Verified original window title is still 'The Internet'
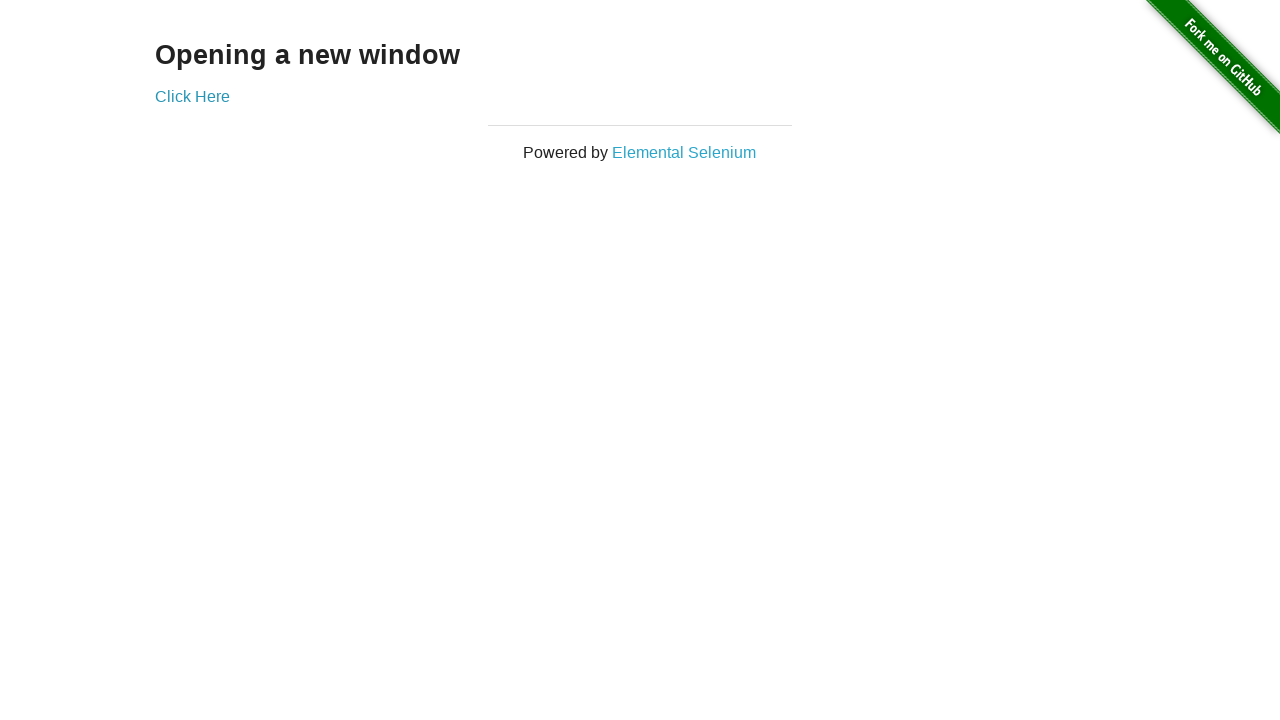

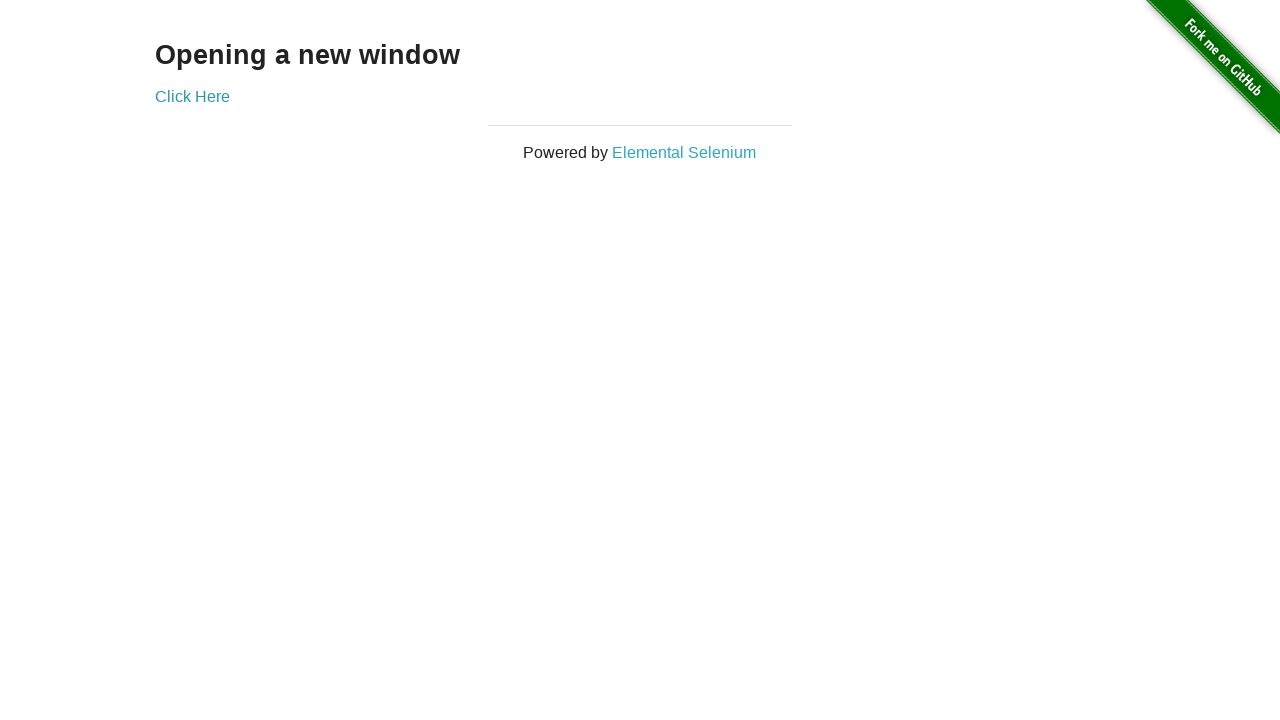